Tests the Add/Remove Elements functionality by navigating to the page, clicking the Add Element button 4 times to create delete buttons, then clicking each delete button to remove them.

Starting URL: http://the-internet.herokuapp.com/

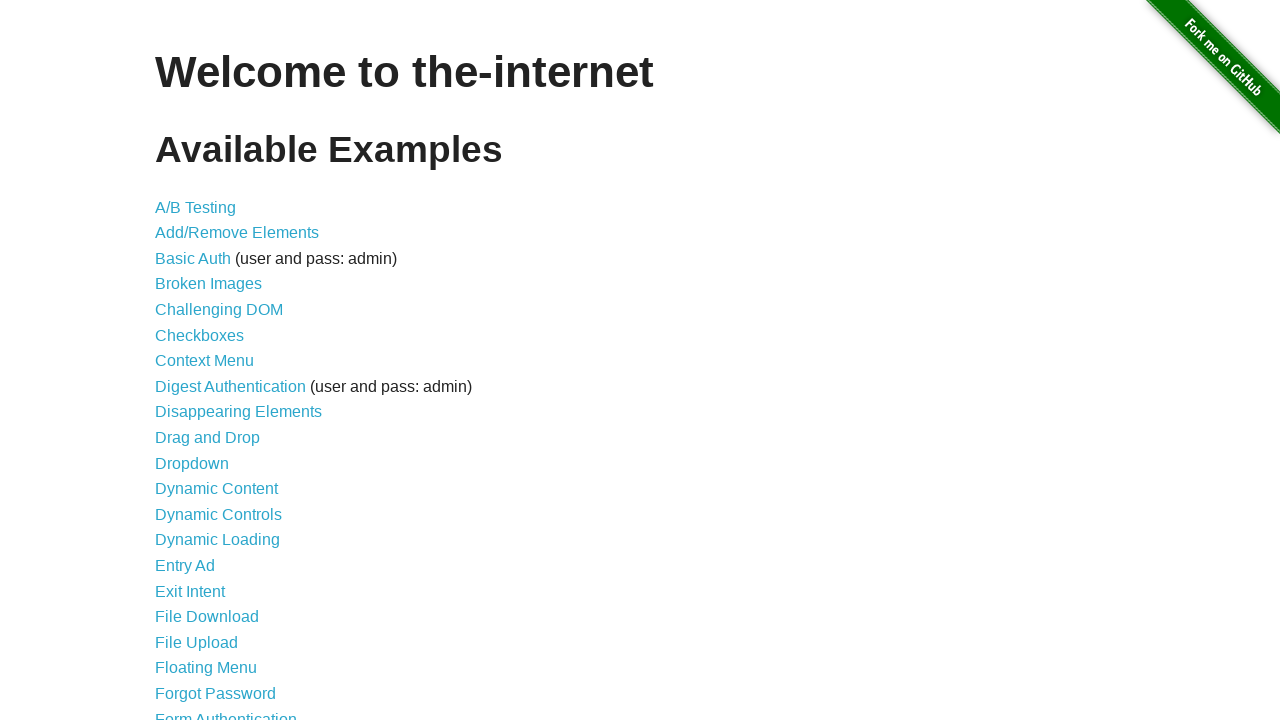

Clicked on 'Add/Remove Elements' link at (237, 233) on text=Add/Remove Elements
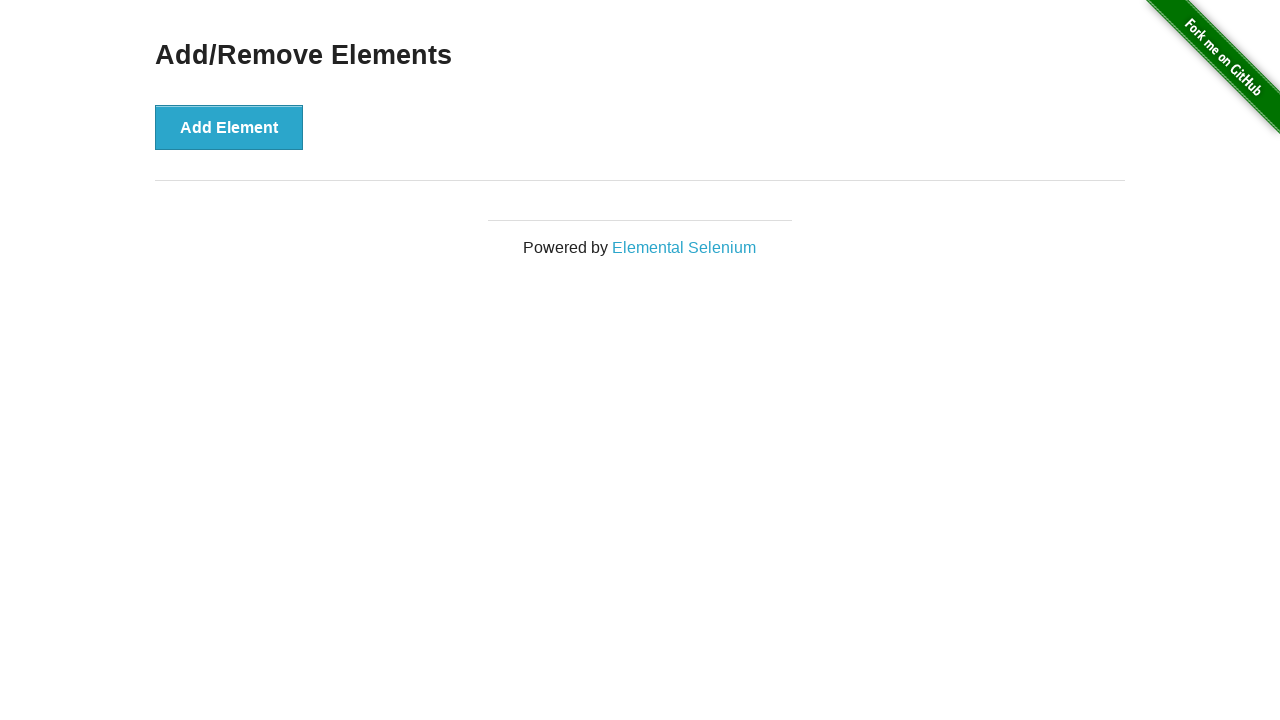

Add Element button became visible
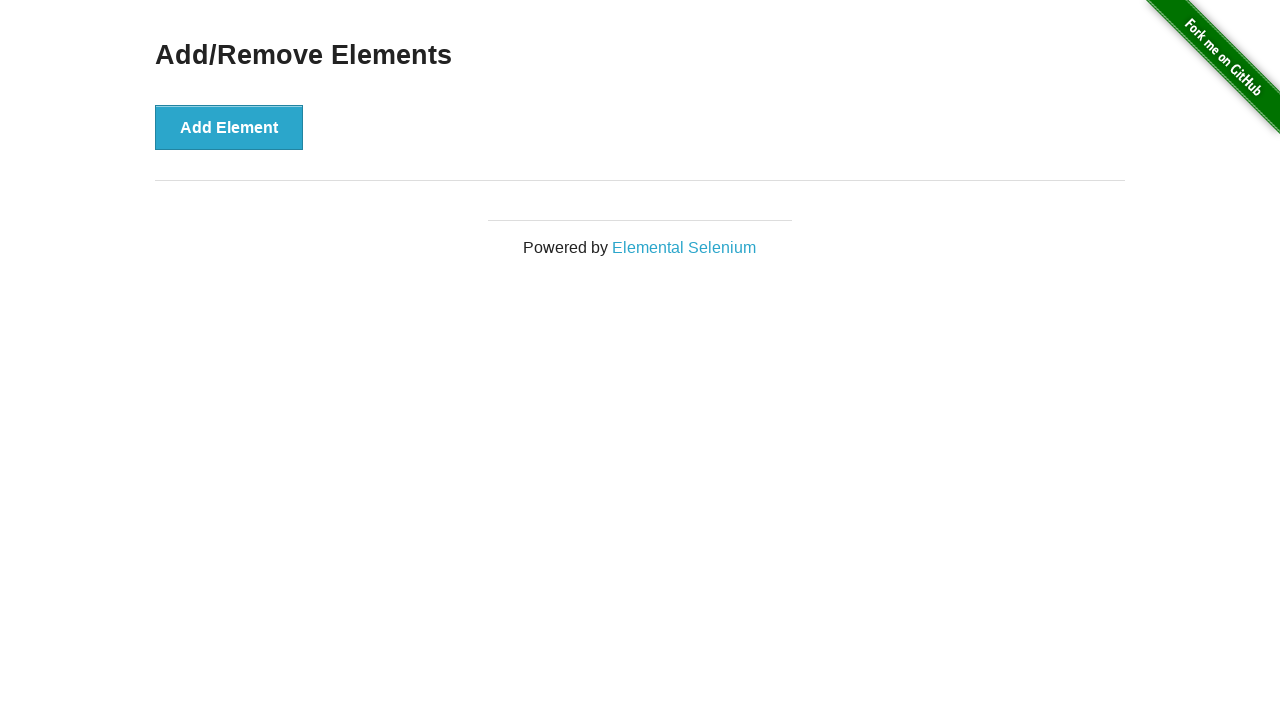

Clicked Add Element button (iteration 1 of 4) at (229, 127) on xpath=//button[text()='Add Element']
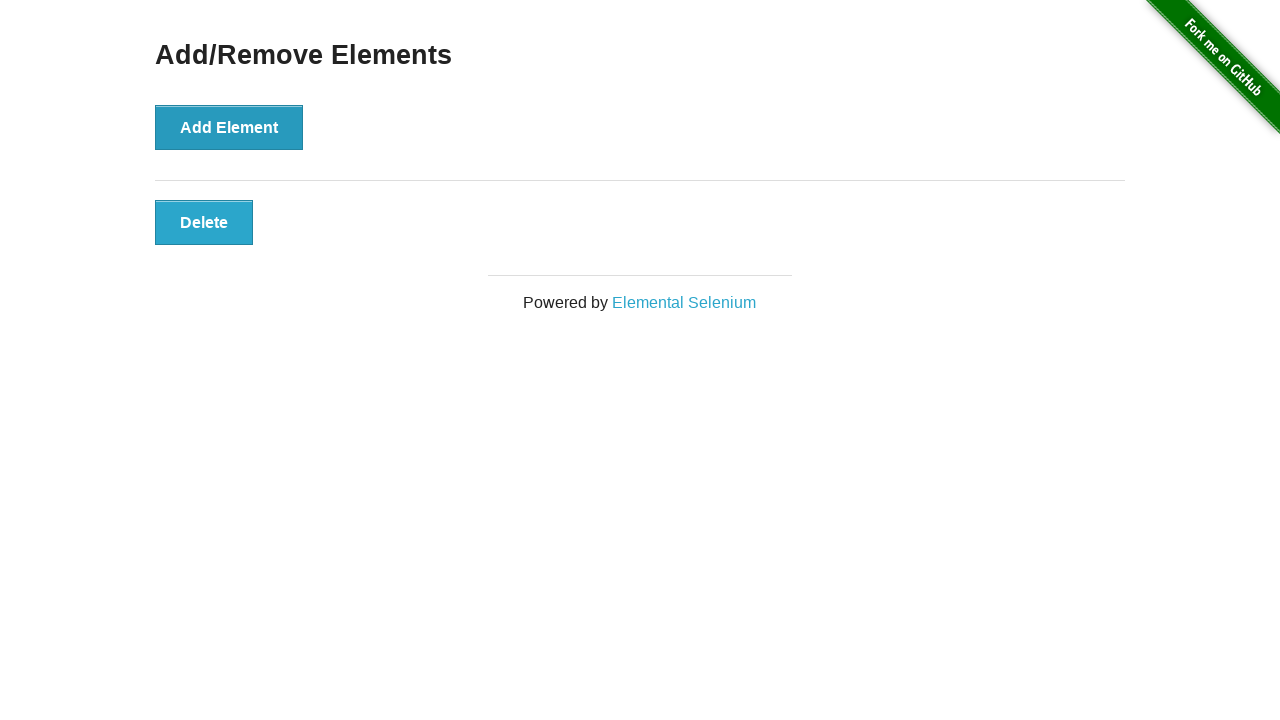

Clicked Add Element button (iteration 2 of 4) at (229, 127) on xpath=//button[text()='Add Element']
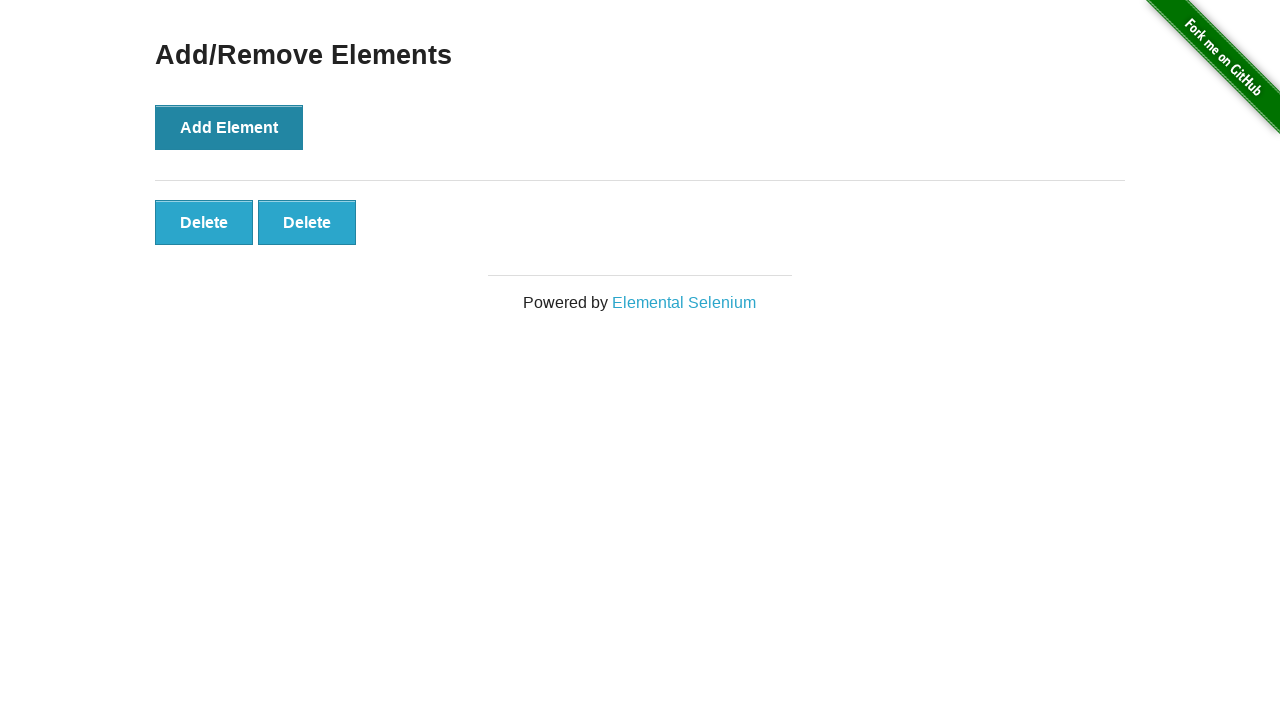

Clicked Add Element button (iteration 3 of 4) at (229, 127) on xpath=//button[text()='Add Element']
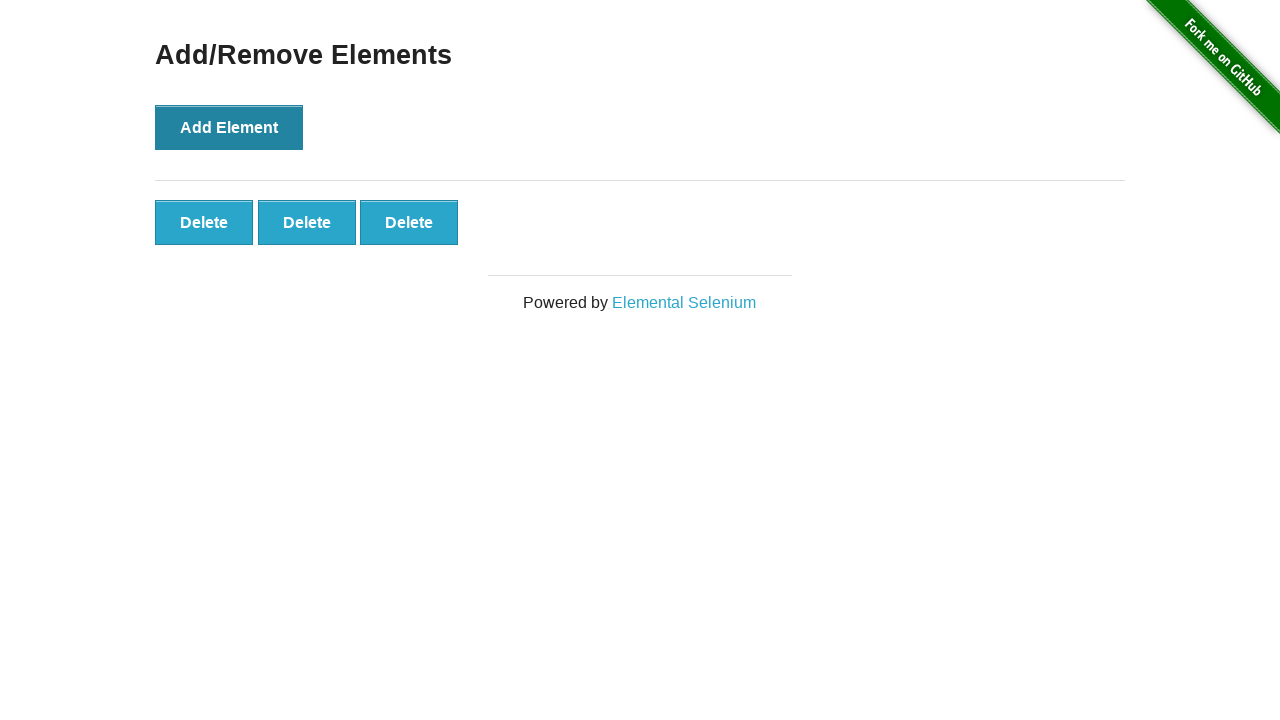

Clicked Add Element button (iteration 4 of 4) at (229, 127) on xpath=//button[text()='Add Element']
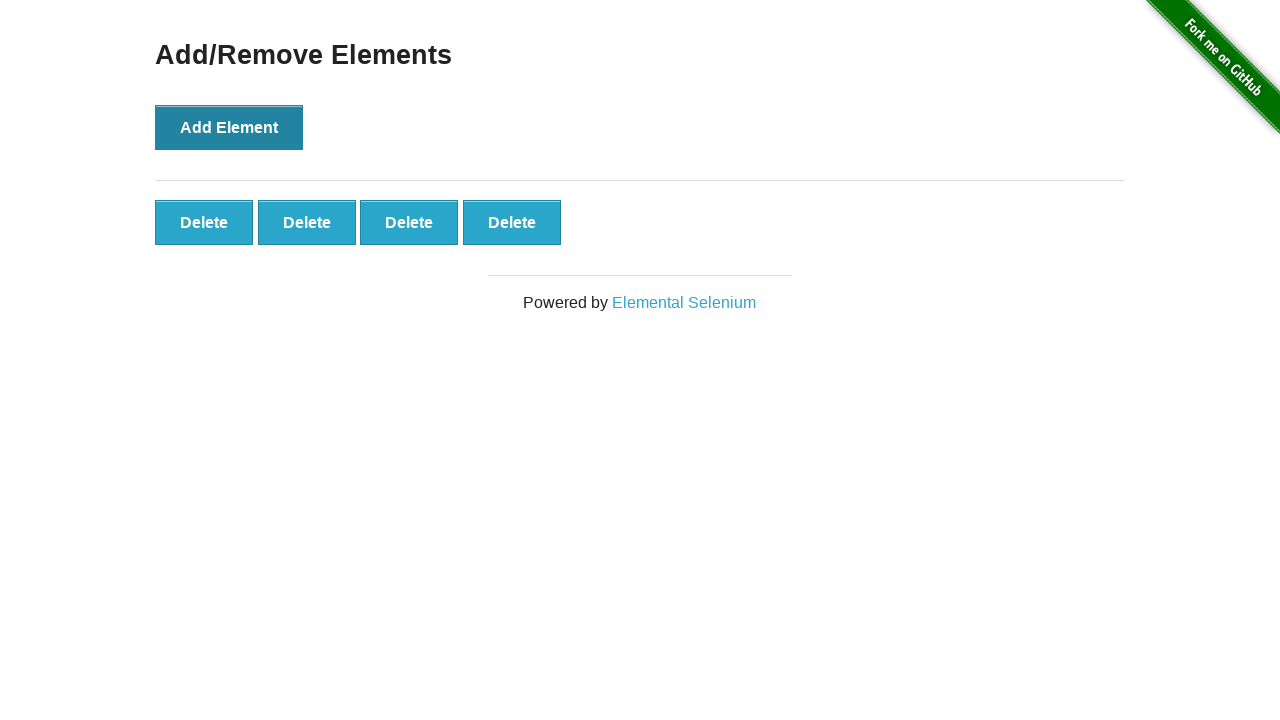

Delete buttons appeared after adding 4 elements
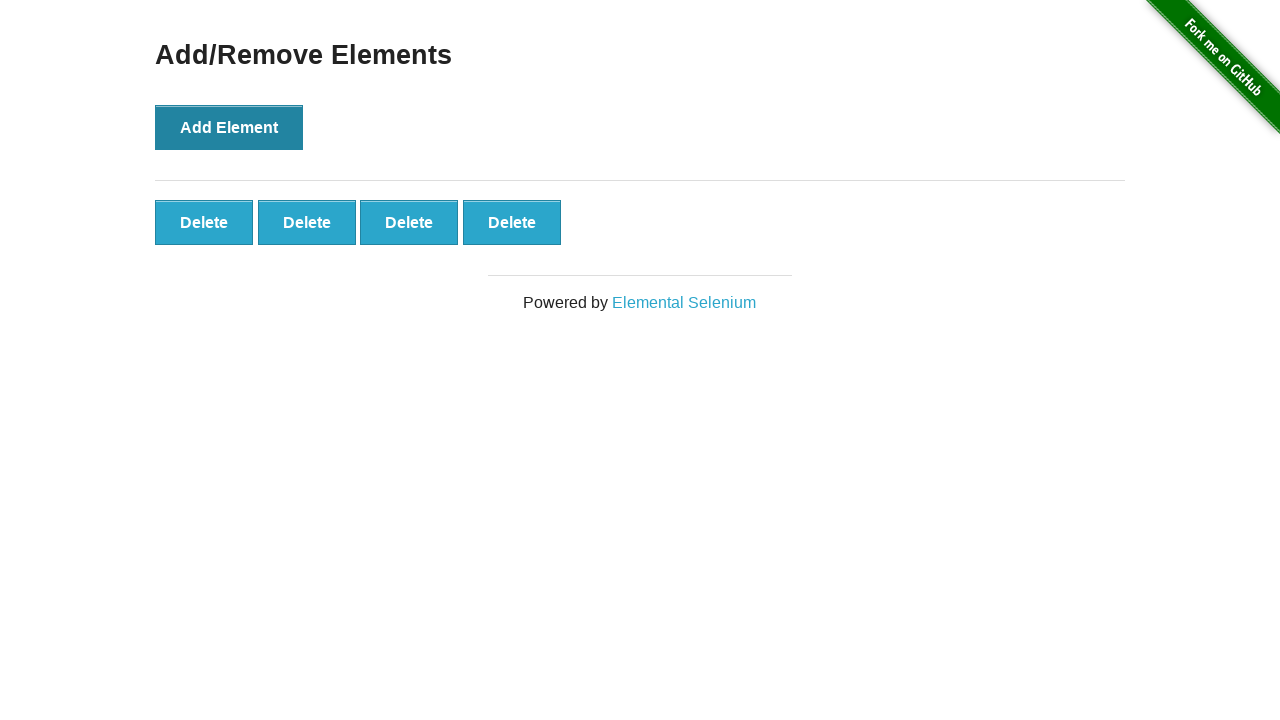

Counted 4 delete buttons
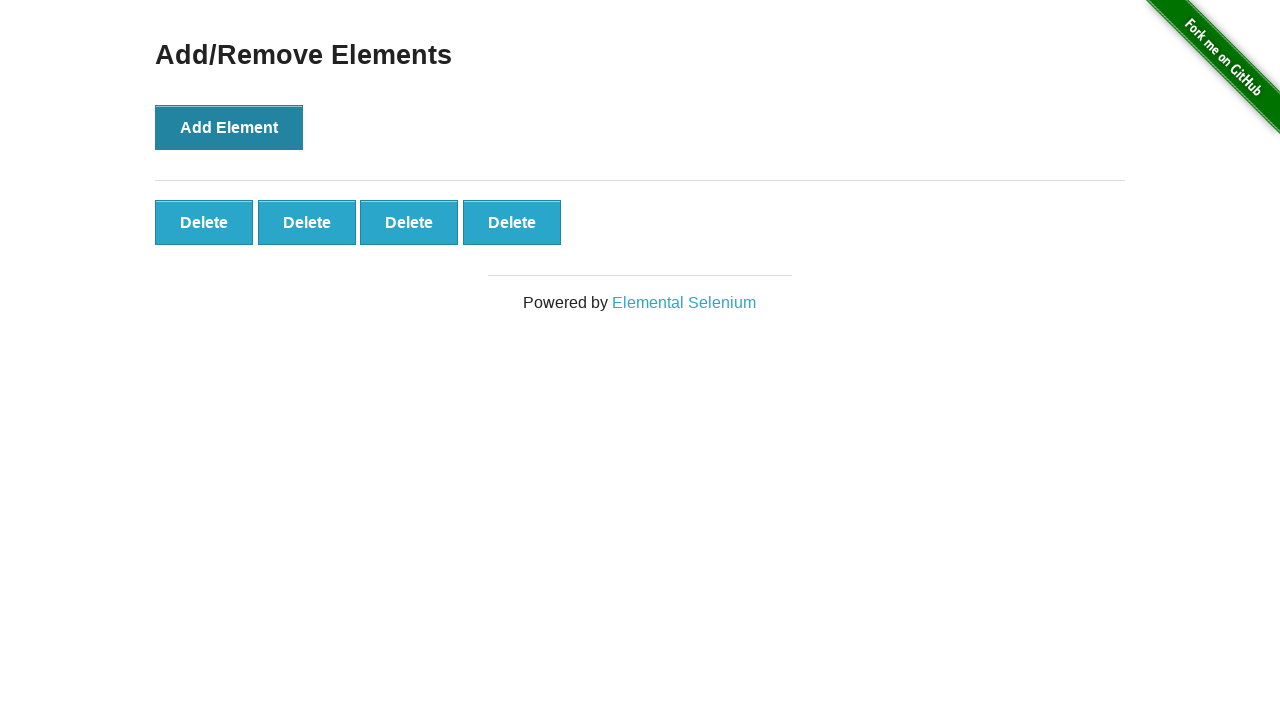

Clicked delete button (iteration 1 of 4) at (204, 222) on xpath=//div[@id='elements']/button
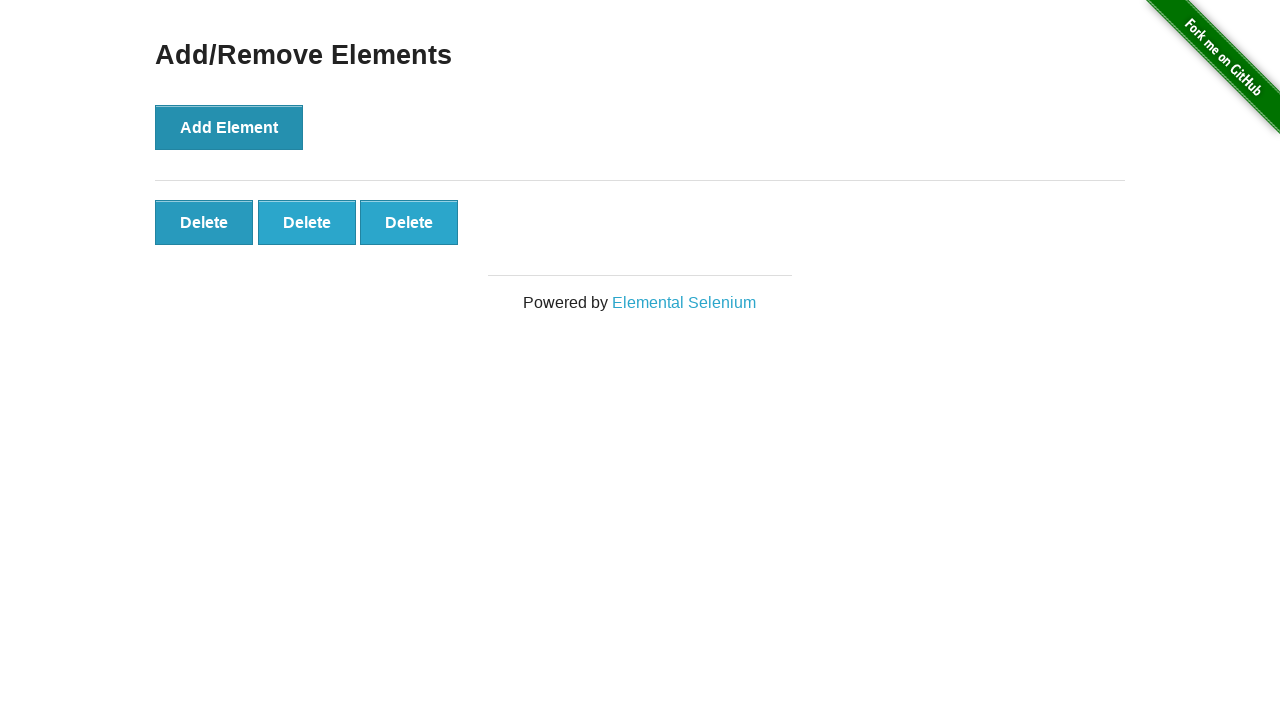

Clicked delete button (iteration 2 of 4) at (204, 222) on xpath=//div[@id='elements']/button
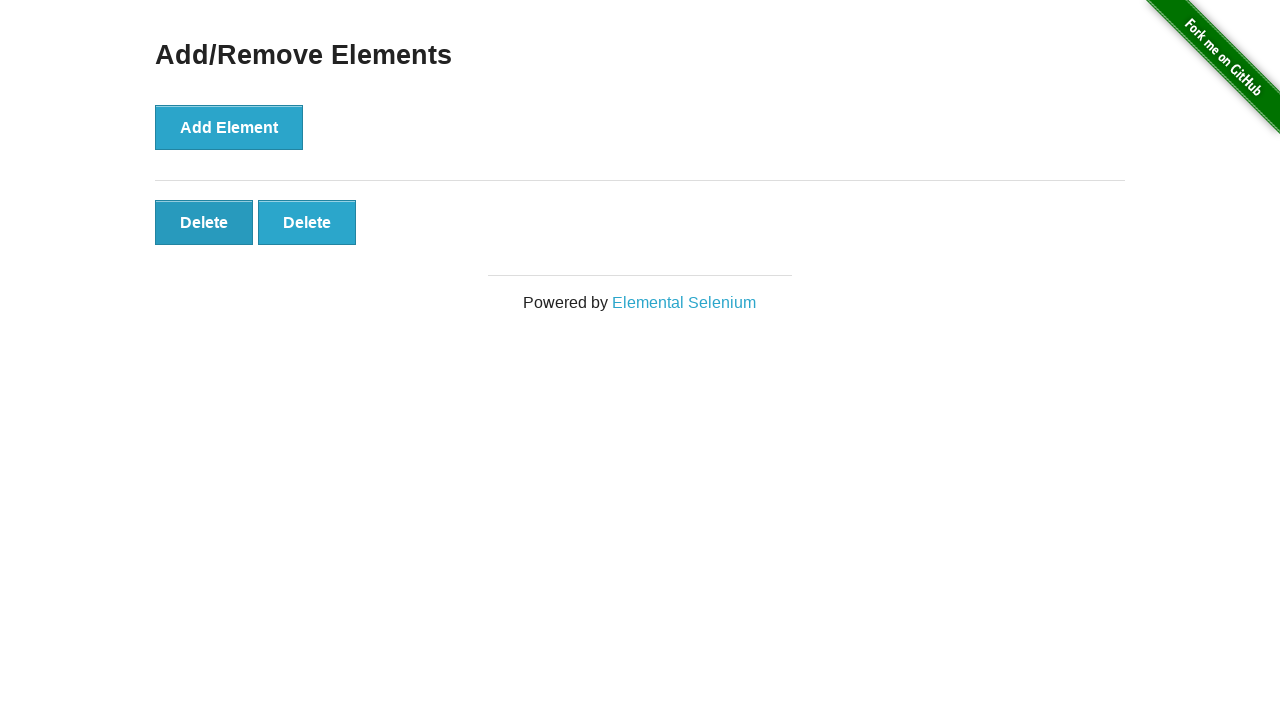

Clicked delete button (iteration 3 of 4) at (204, 222) on xpath=//div[@id='elements']/button
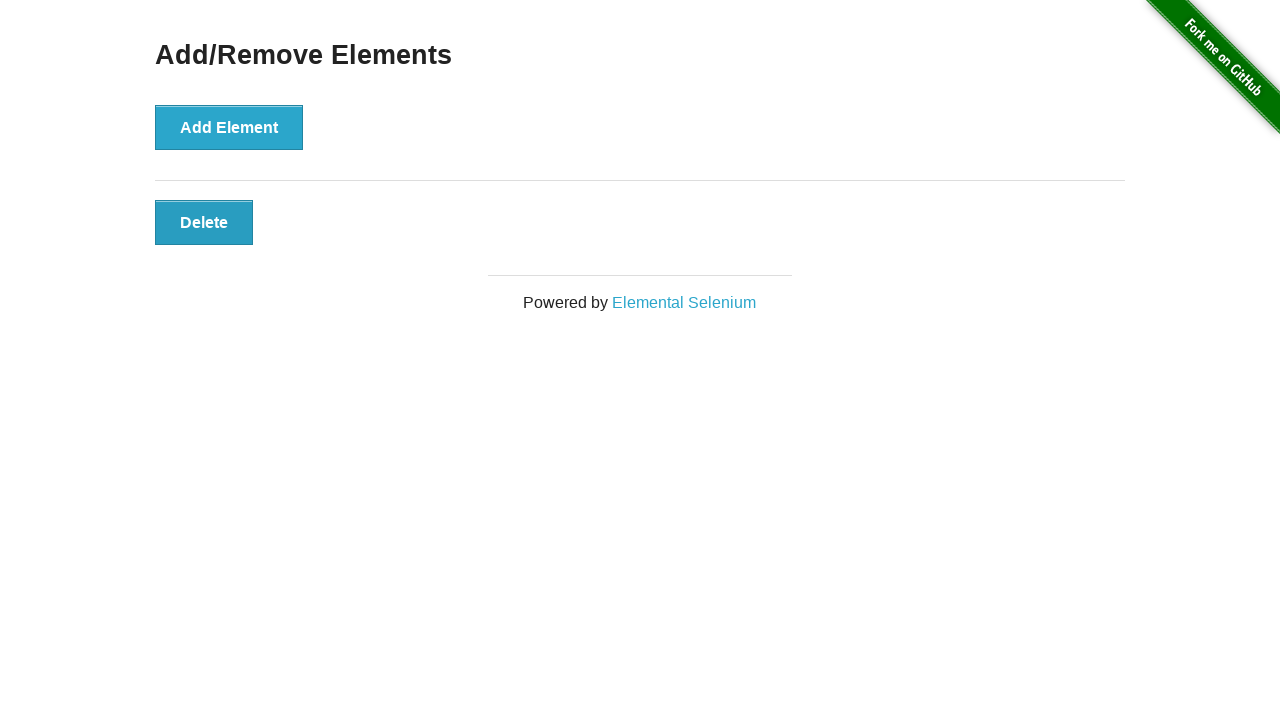

Clicked delete button (iteration 4 of 4) at (204, 222) on xpath=//div[@id='elements']/button
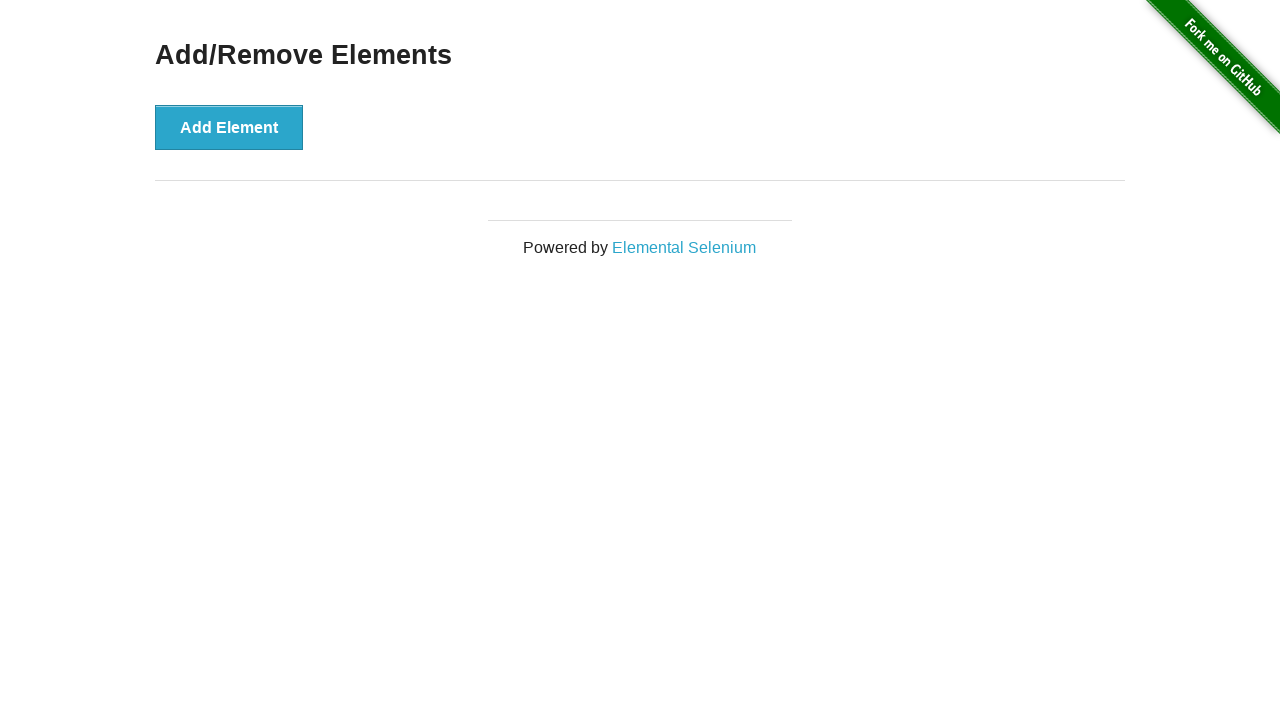

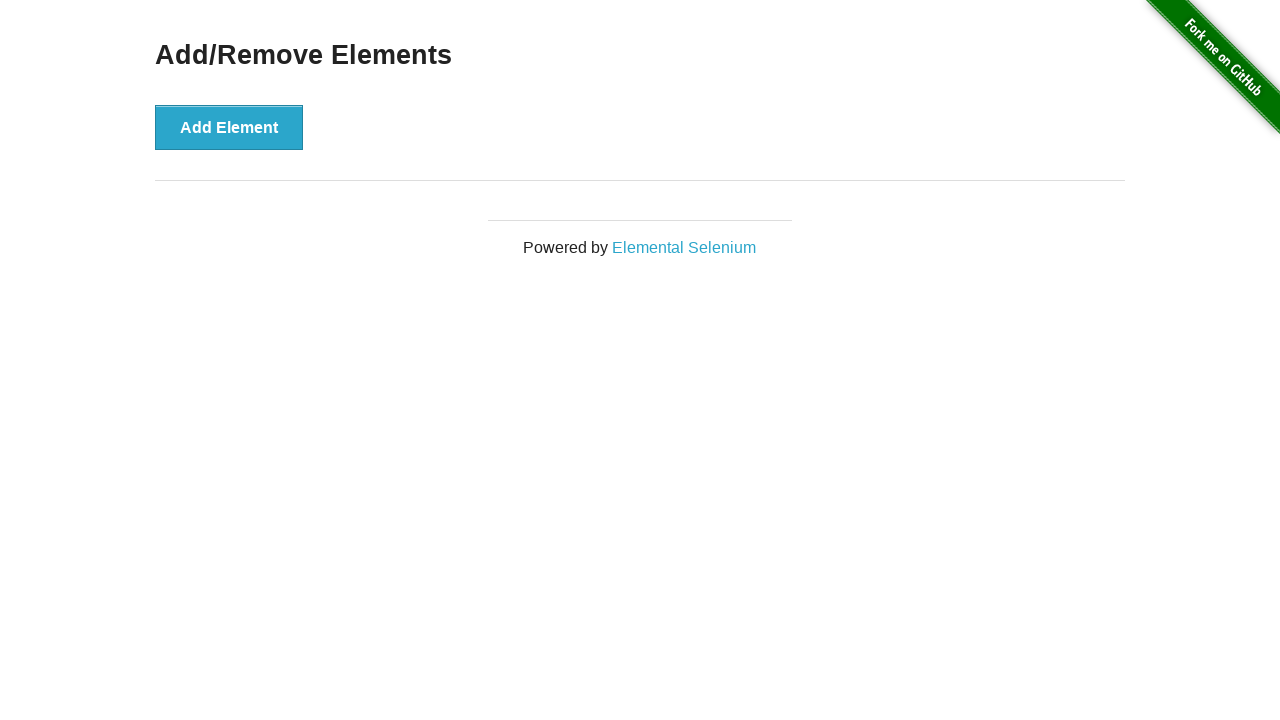